Tests drag and drop functionality by dragging element A to element B's position and verifying the swap

Starting URL: https://the-internet.herokuapp.com/drag_and_drop

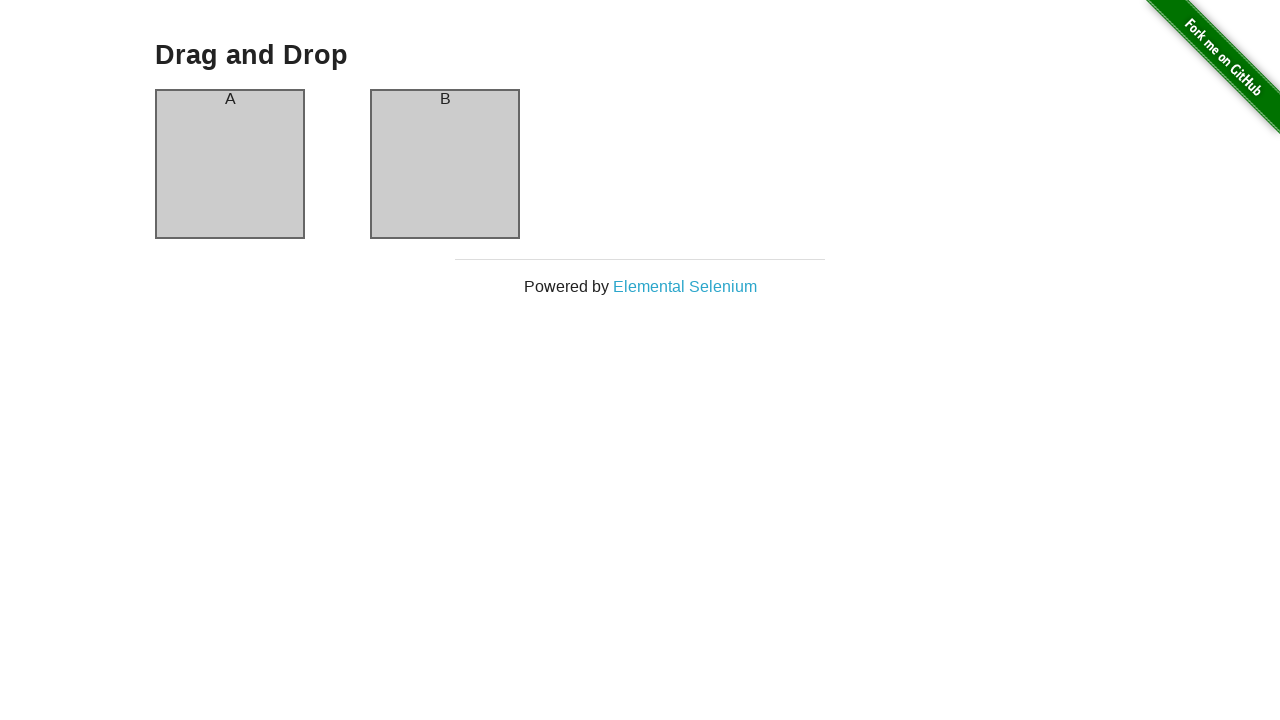

Located source element (Column A)
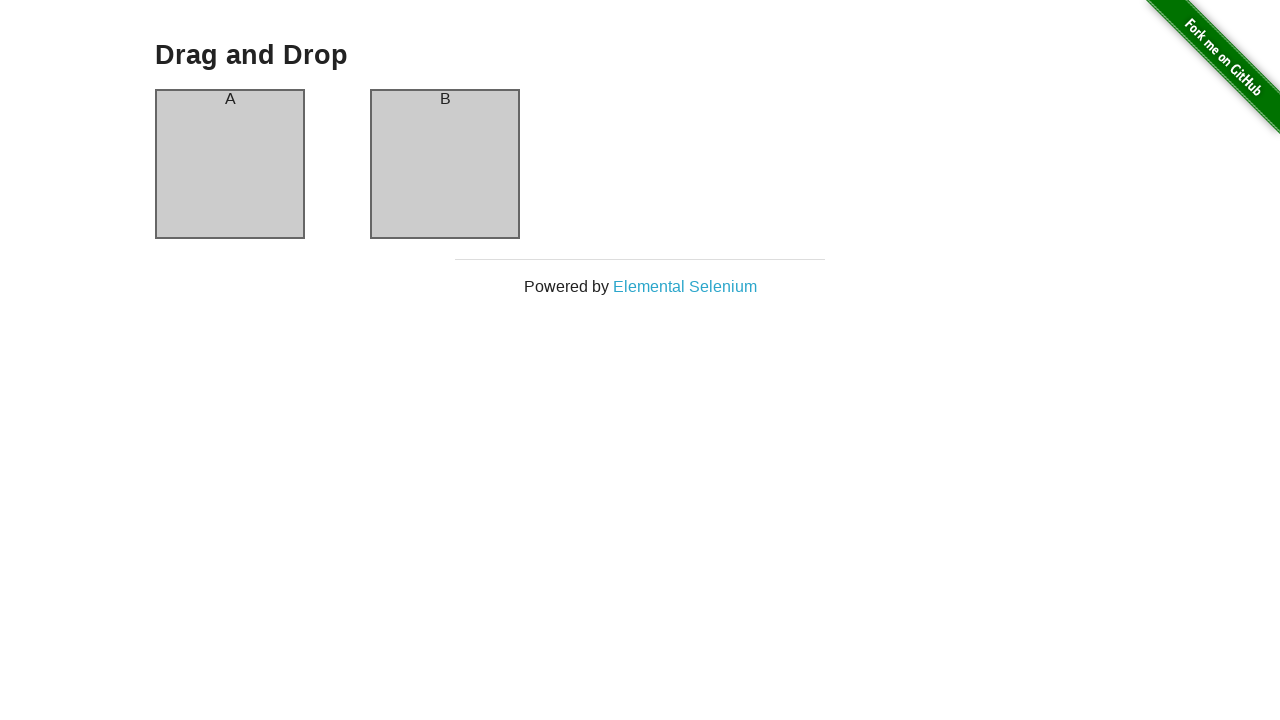

Located target element (Column B)
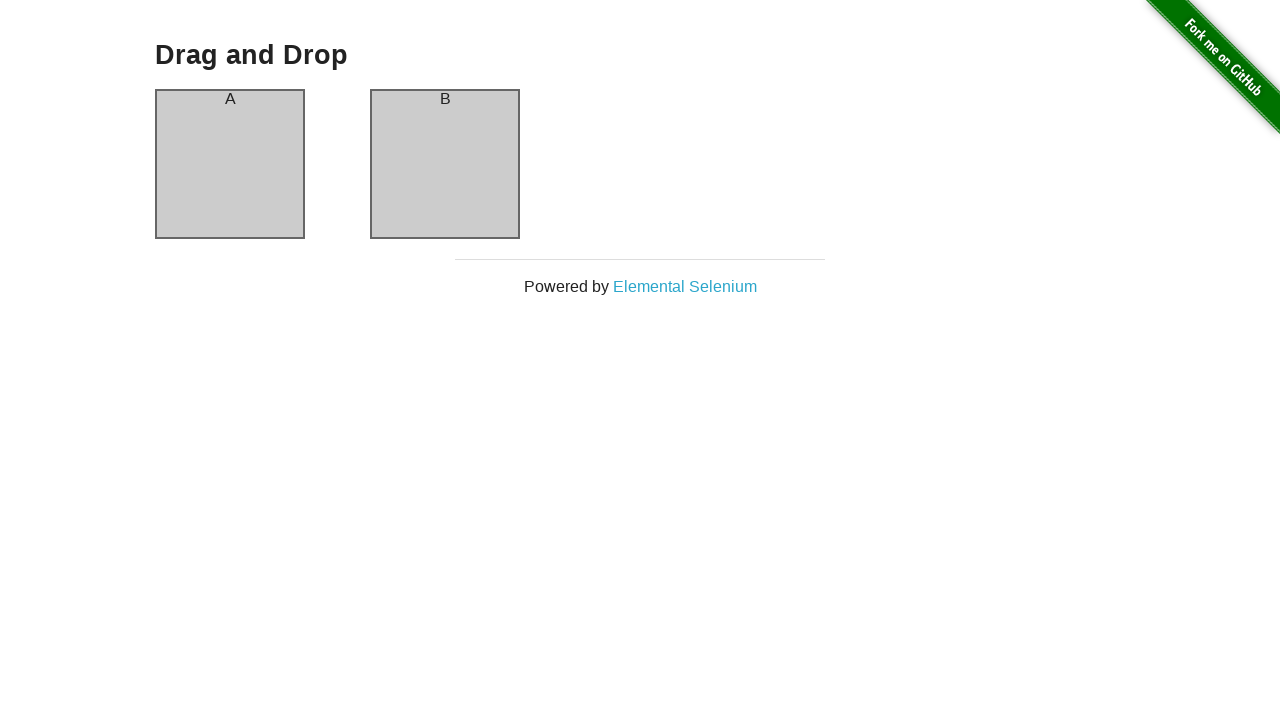

Dragged Column A to Column B position at (445, 164)
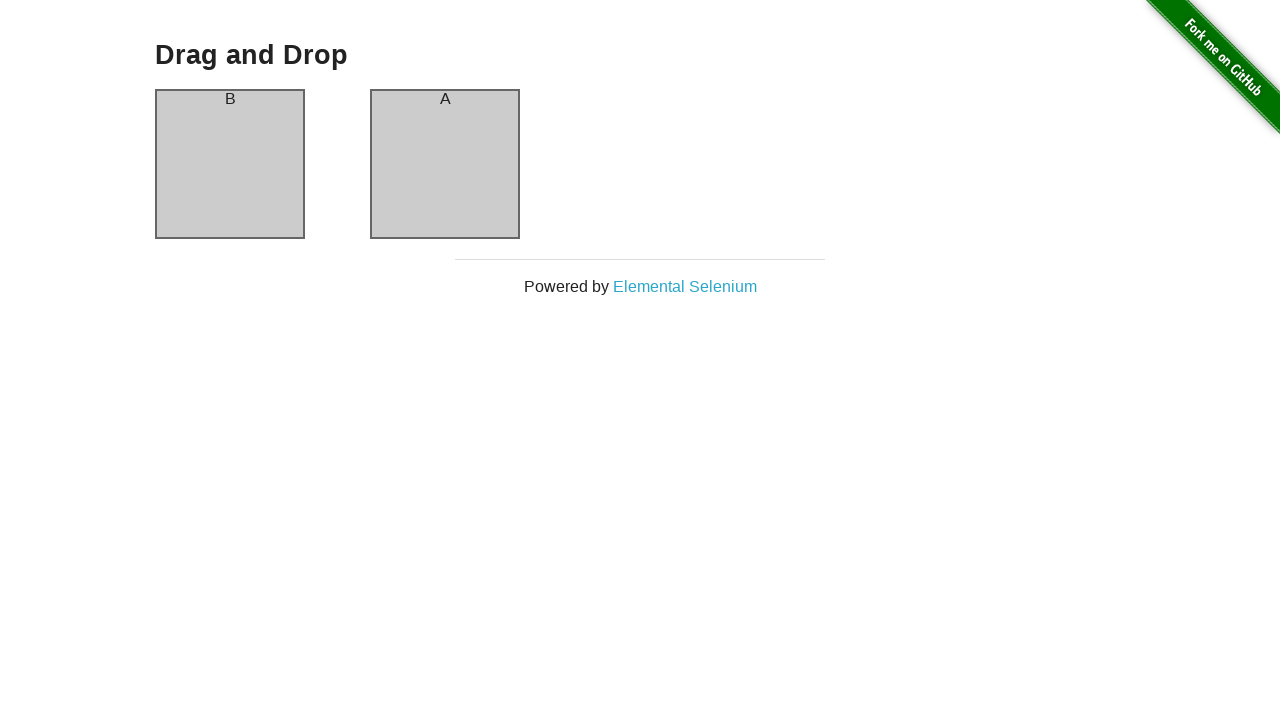

Verified that Column A now contains 'B' text - elements have swapped successfully
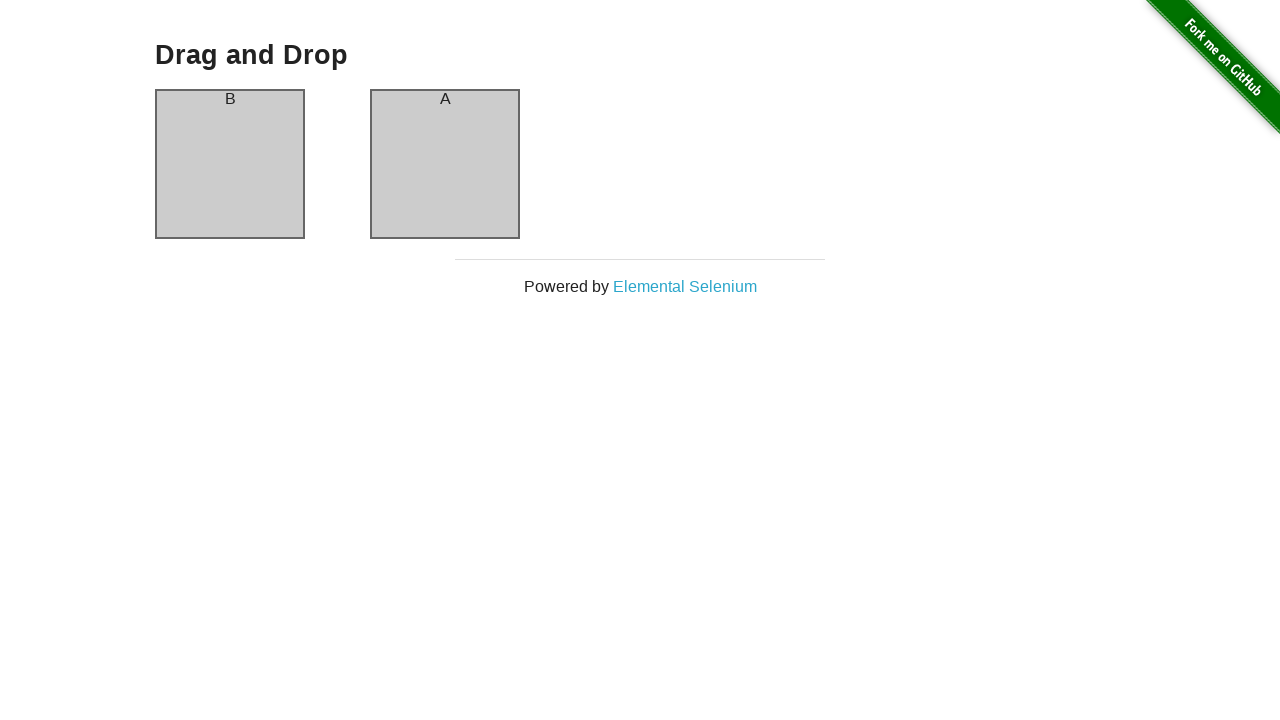

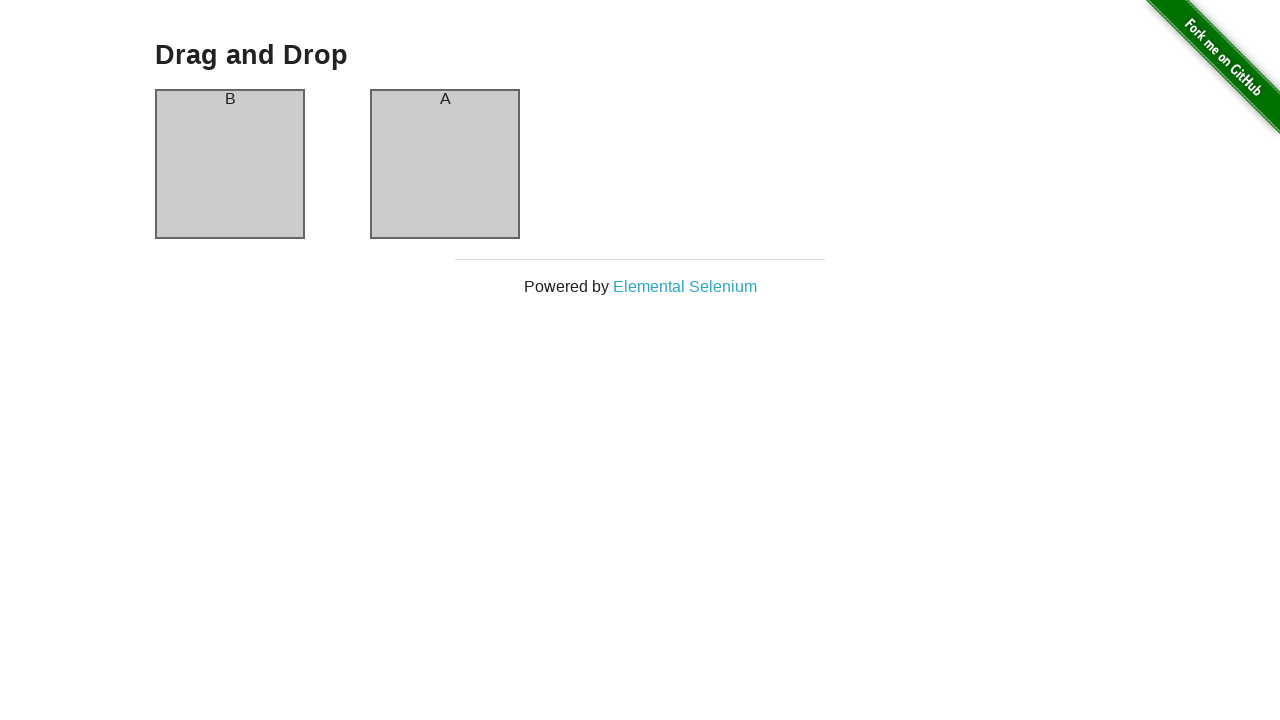